Tests auto-suggestive dropdown by typing a subject and selecting from suggestions

Starting URL: https://demoqa.com/automation-practice-form

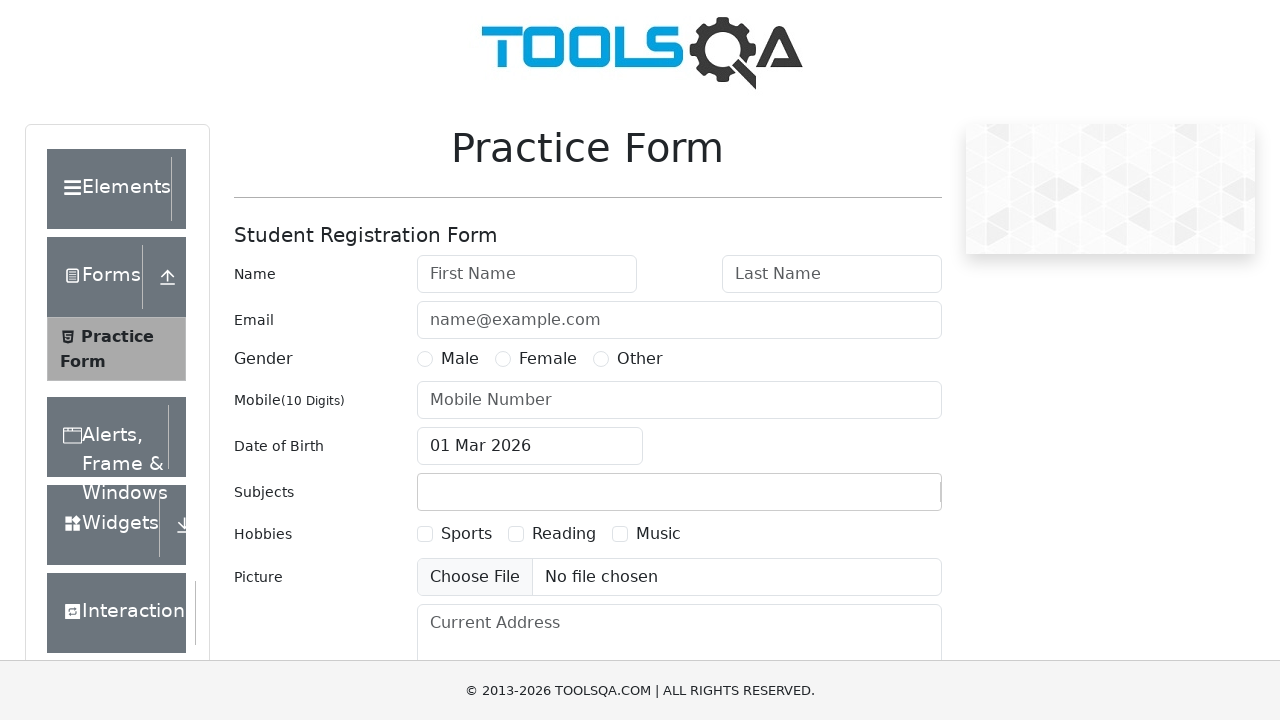

Waited for subjects input field to be present
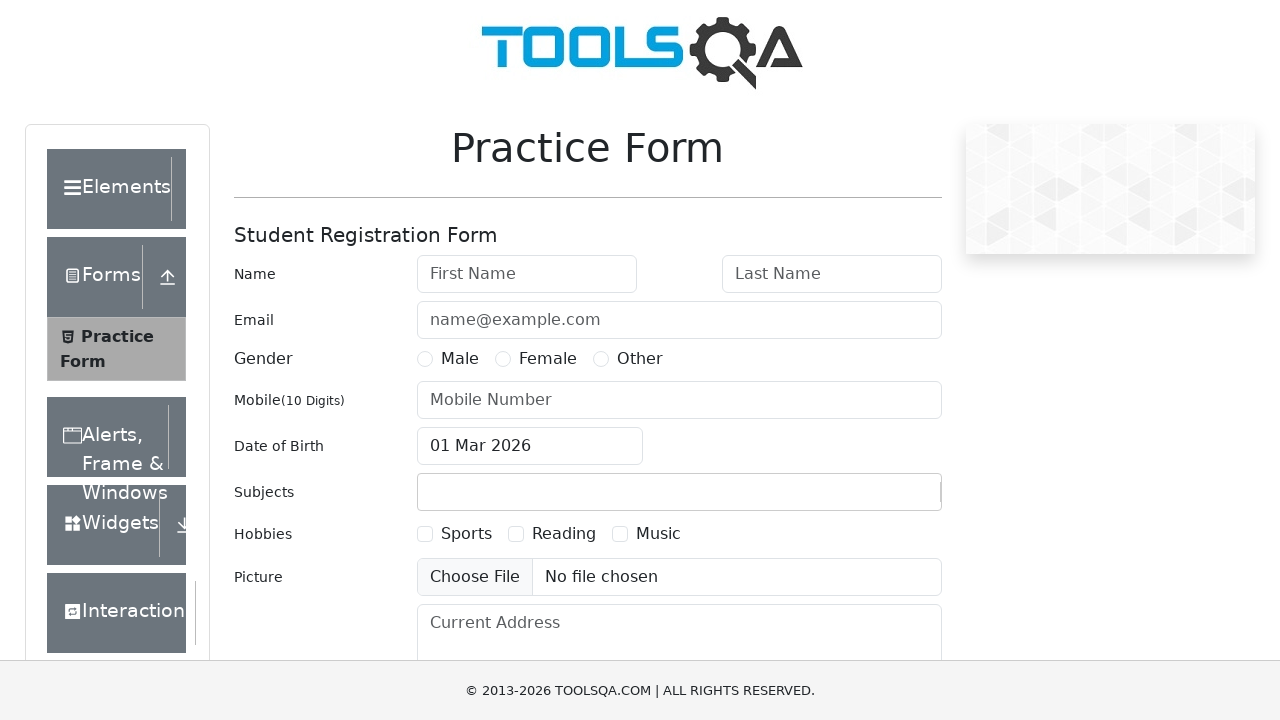

Scrolled to subjects input field
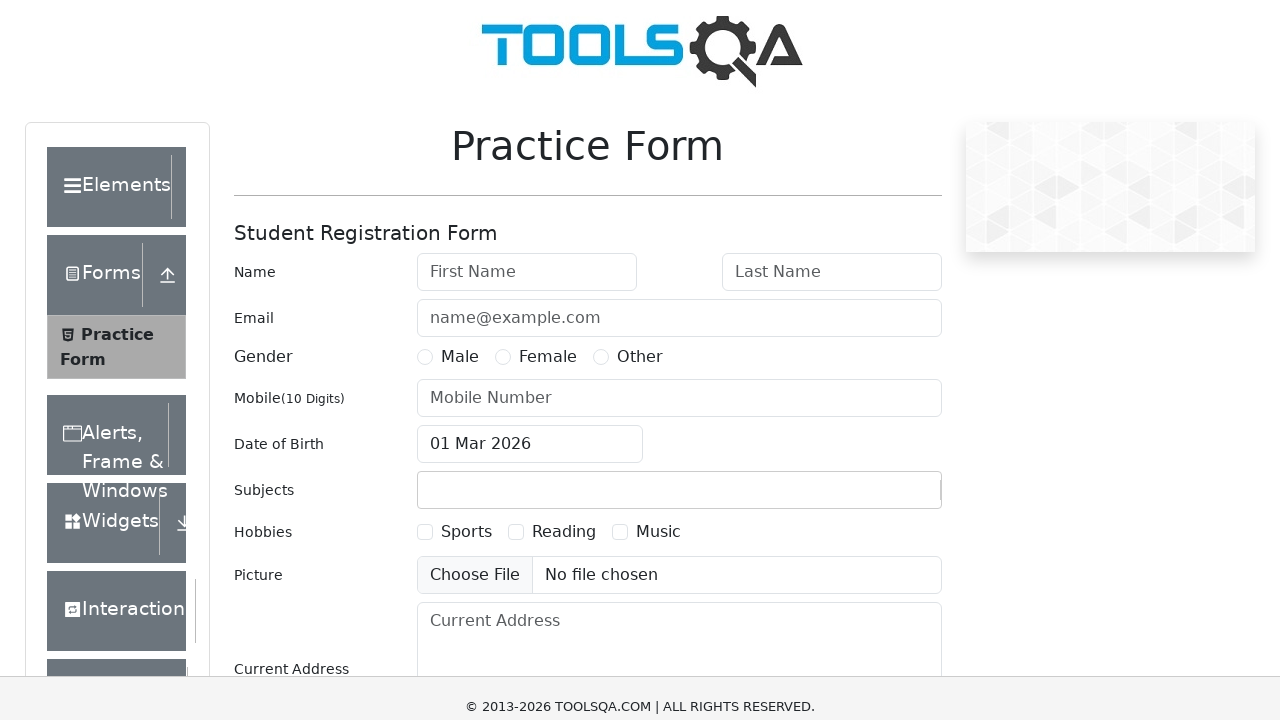

Typed 'Maths' in the subjects input field on #subjectsInput
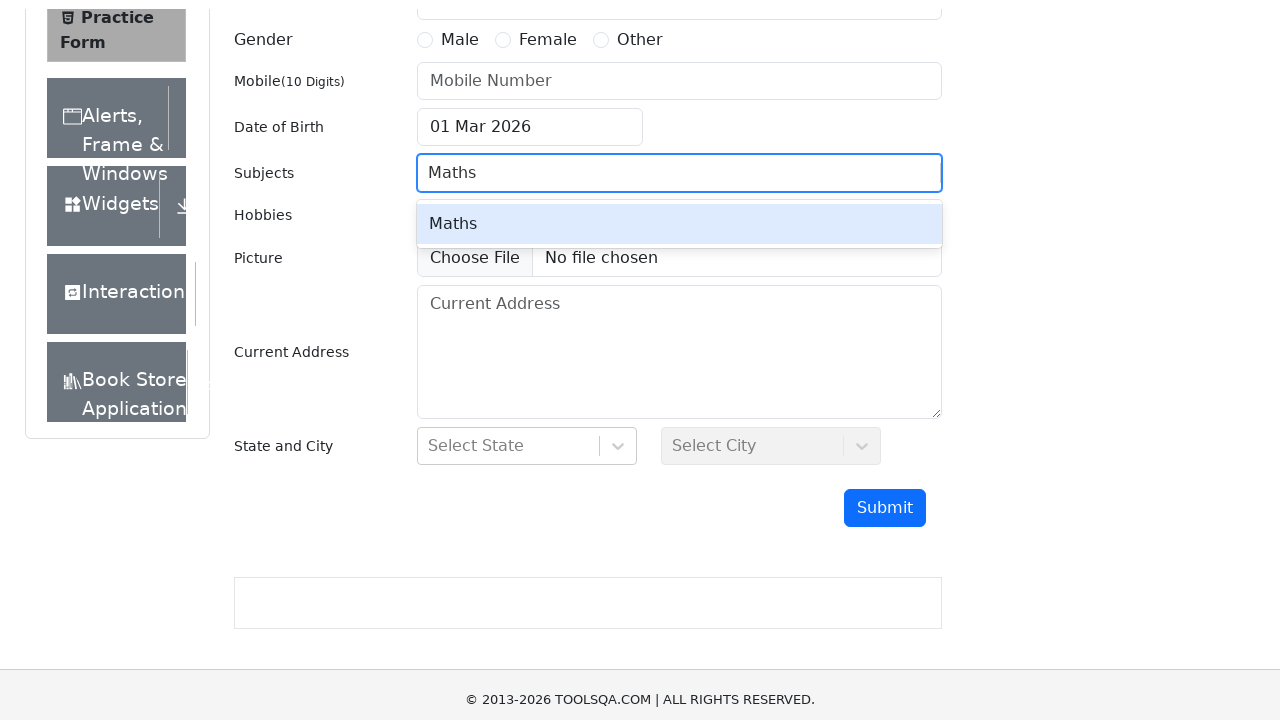

Waited for 'Maths' suggestion to appear in dropdown
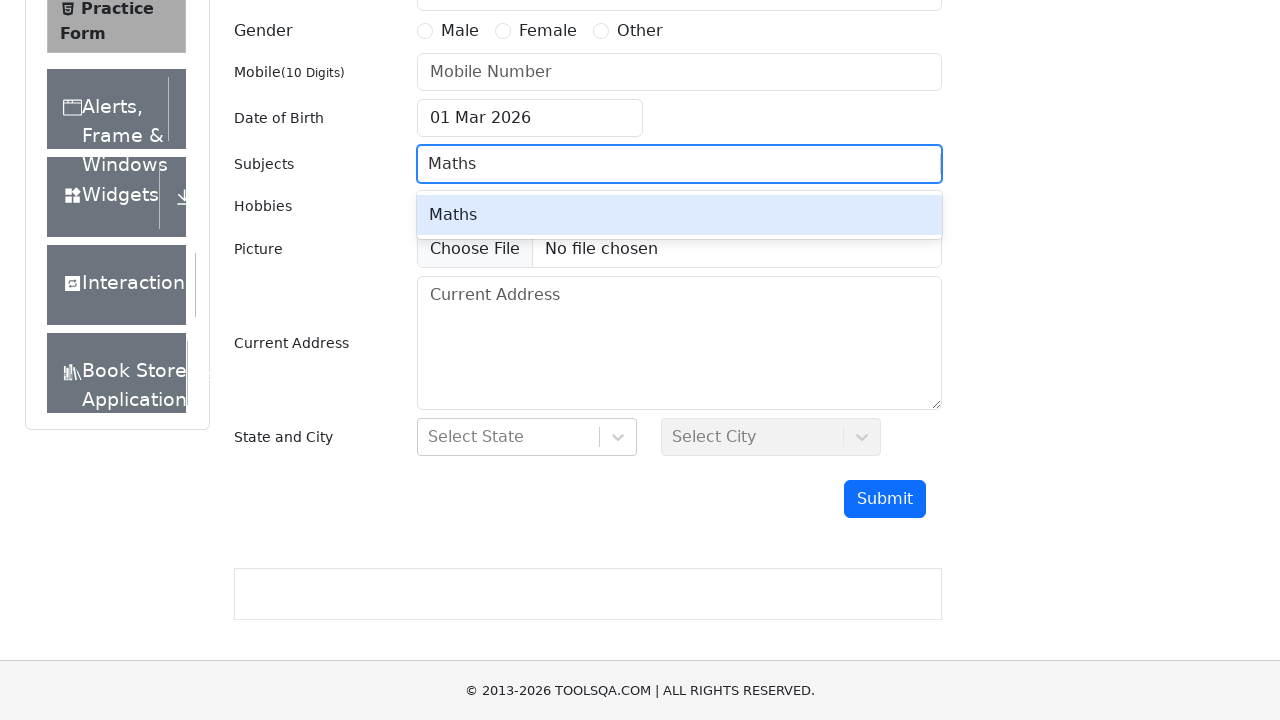

Clicked on 'Maths' suggestion from auto-suggestive dropdown at (679, 215) on xpath=//div[text()='Maths']
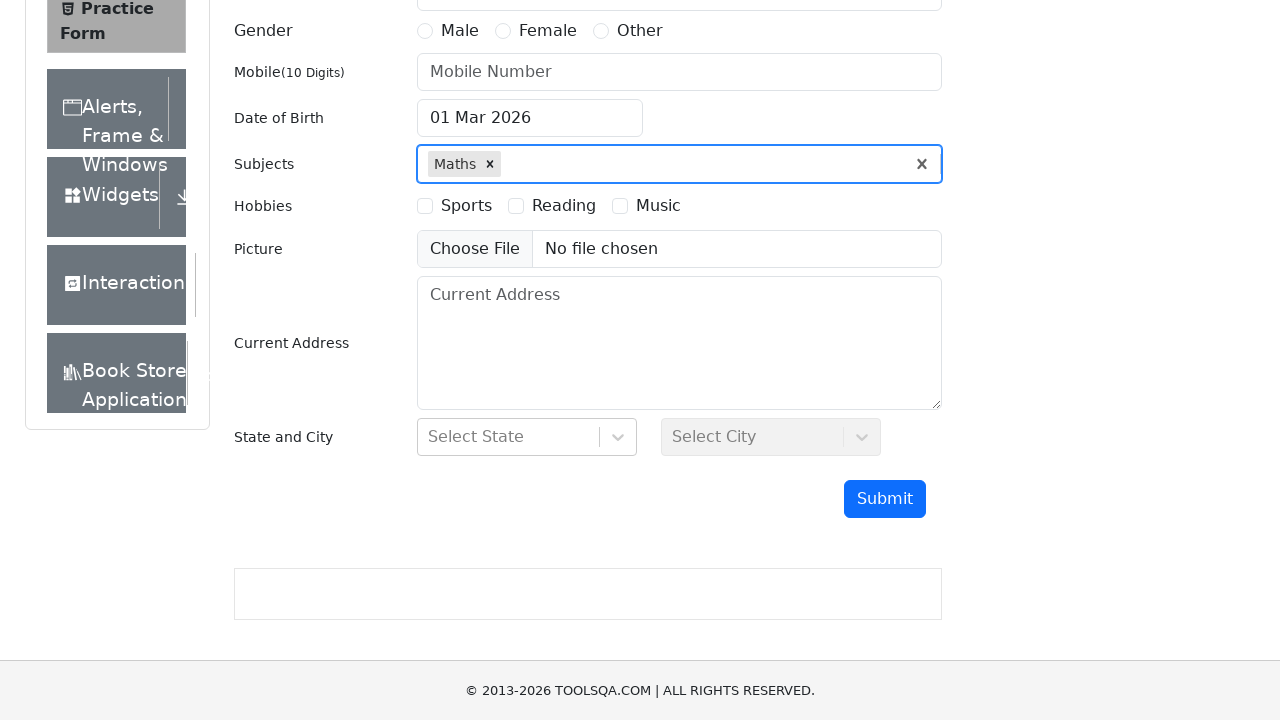

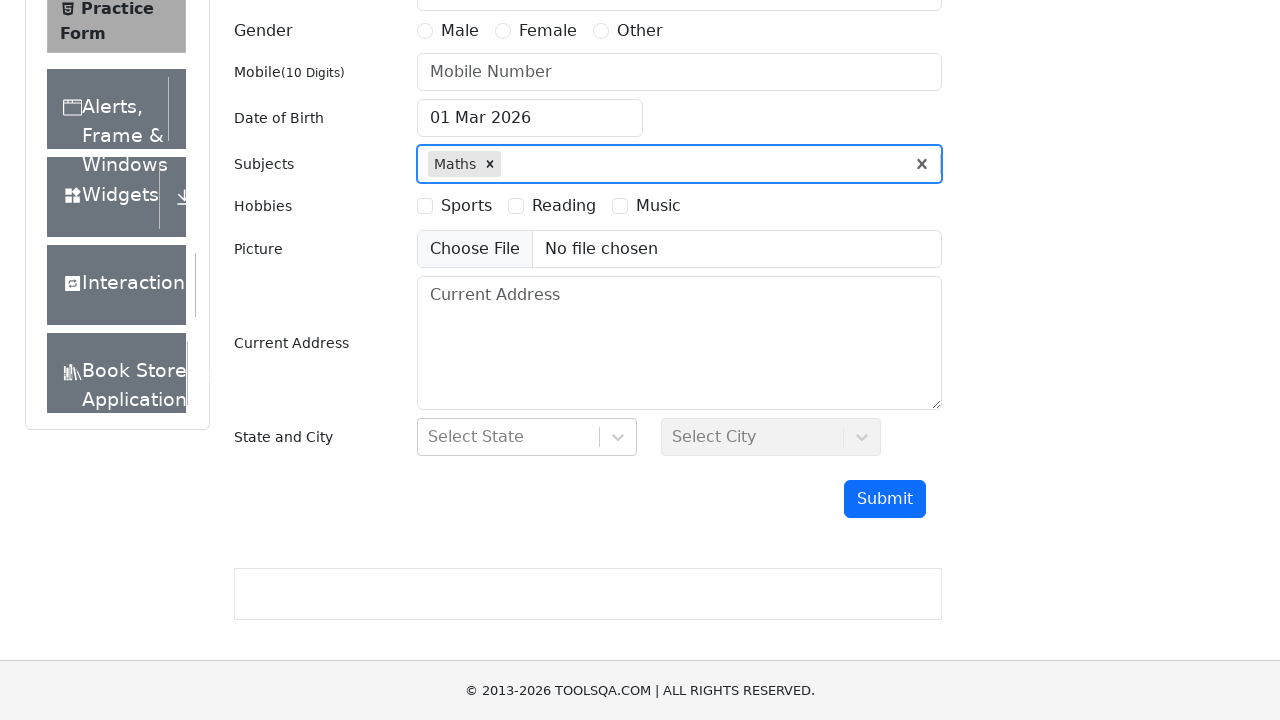